Navigates to the Python.org homepage. This is a minimal script that only opens the website without performing additional actions.

Starting URL: http://www.python.org

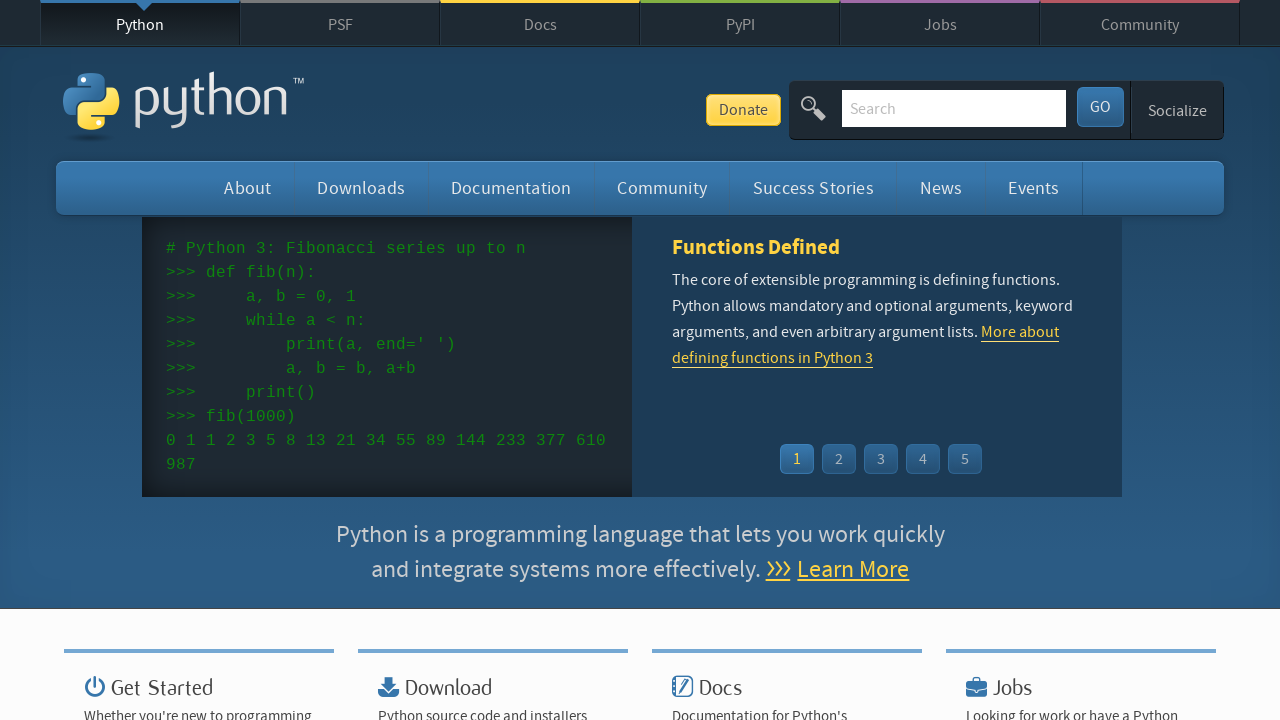

Navigated to Python.org homepage
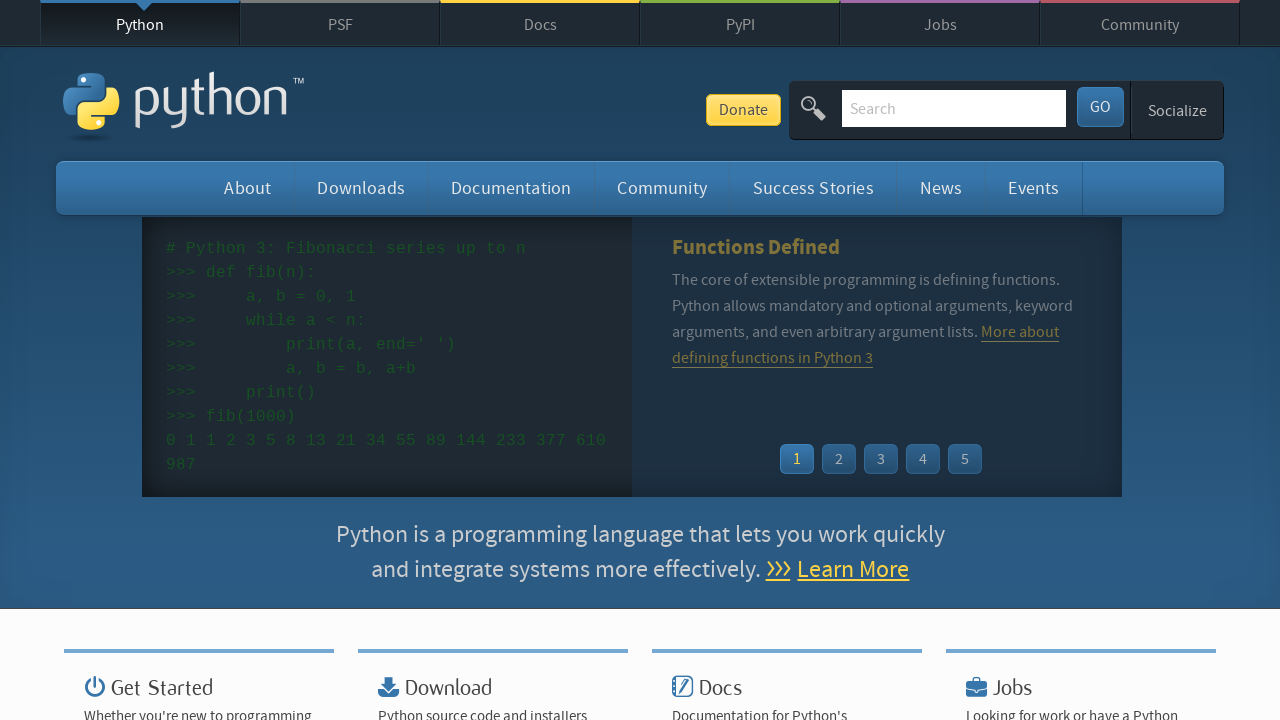

Page DOM content fully loaded
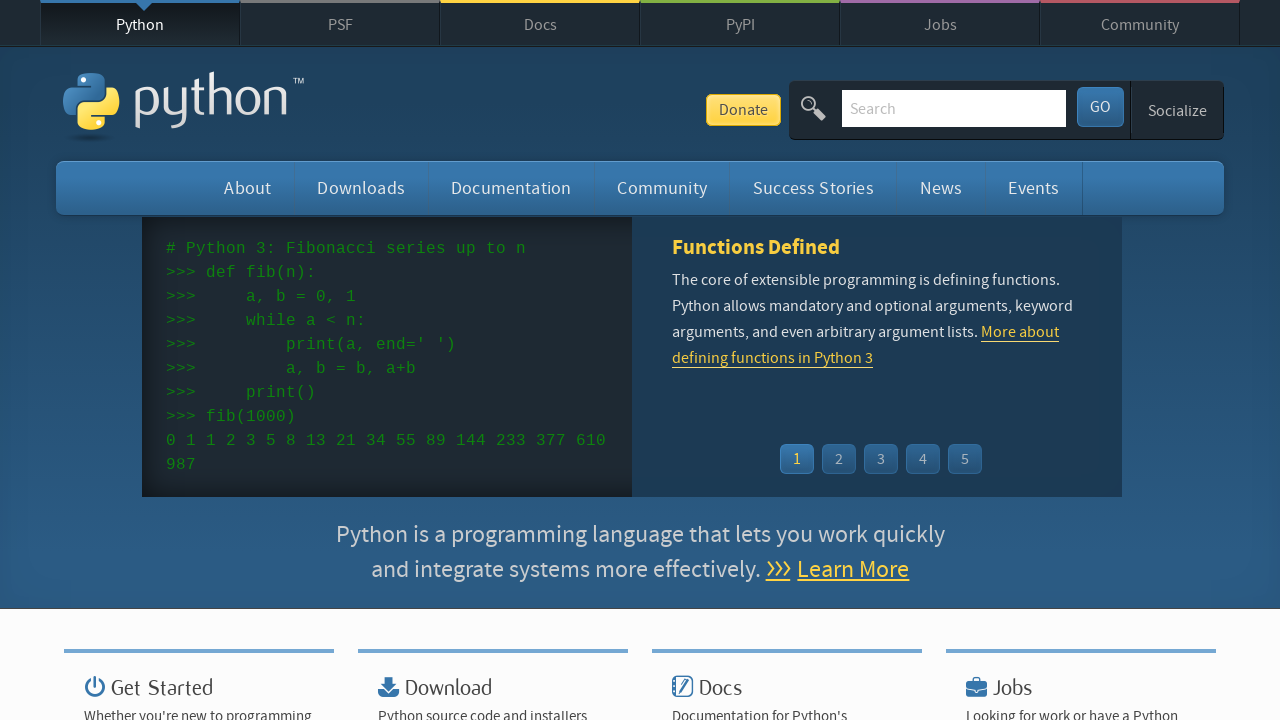

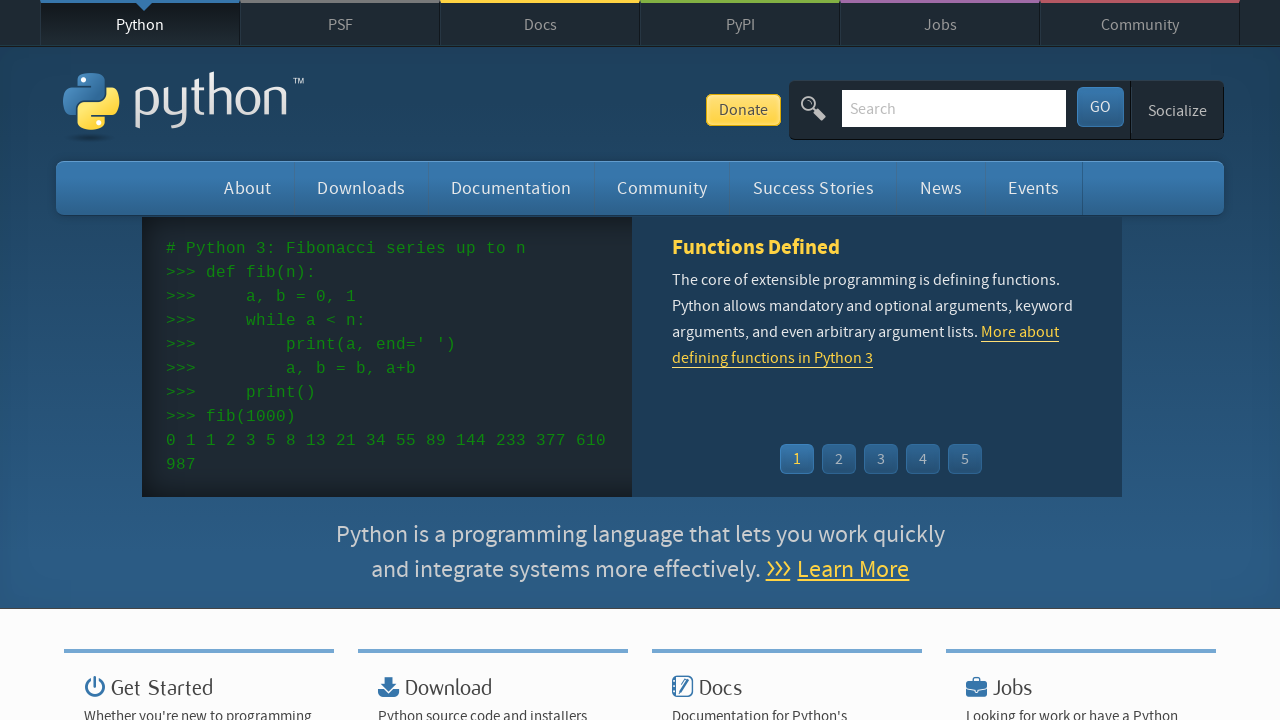